Navigates to Hepsiburada (Turkish e-commerce site) homepage

Starting URL: https://hepsiburada.com

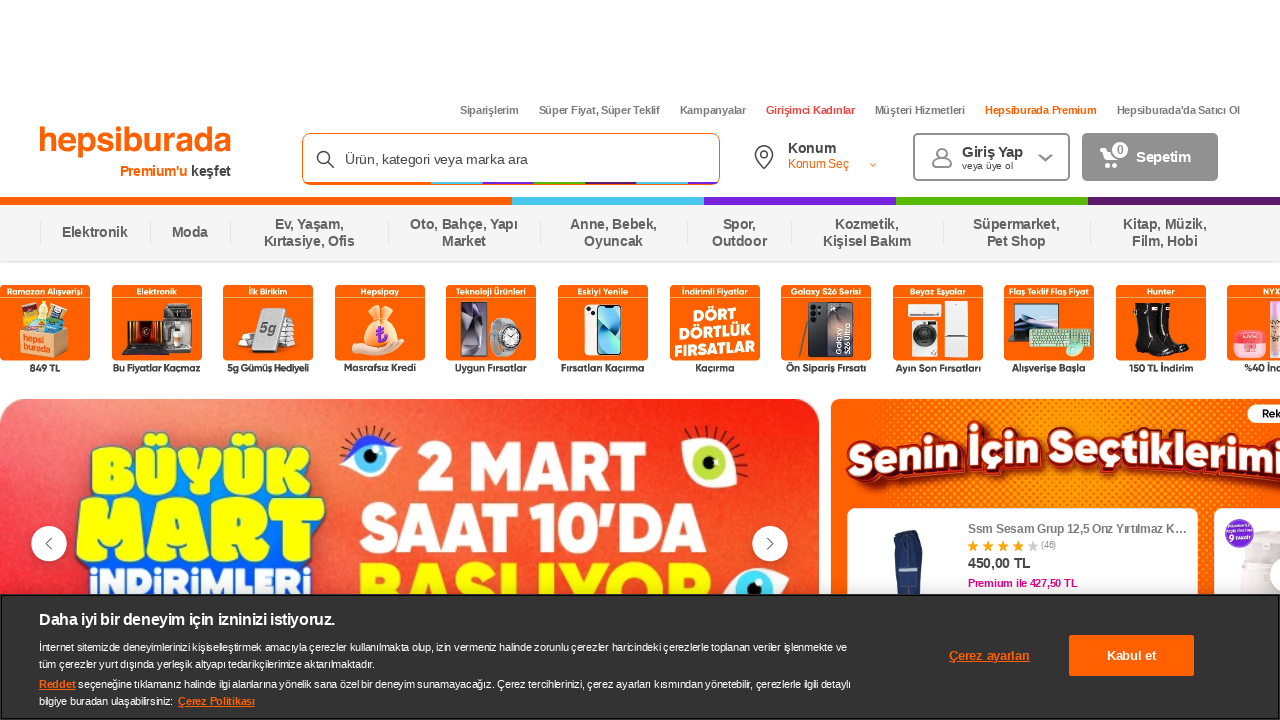

Waited for Hepsiburada homepage to load (domcontentloaded state)
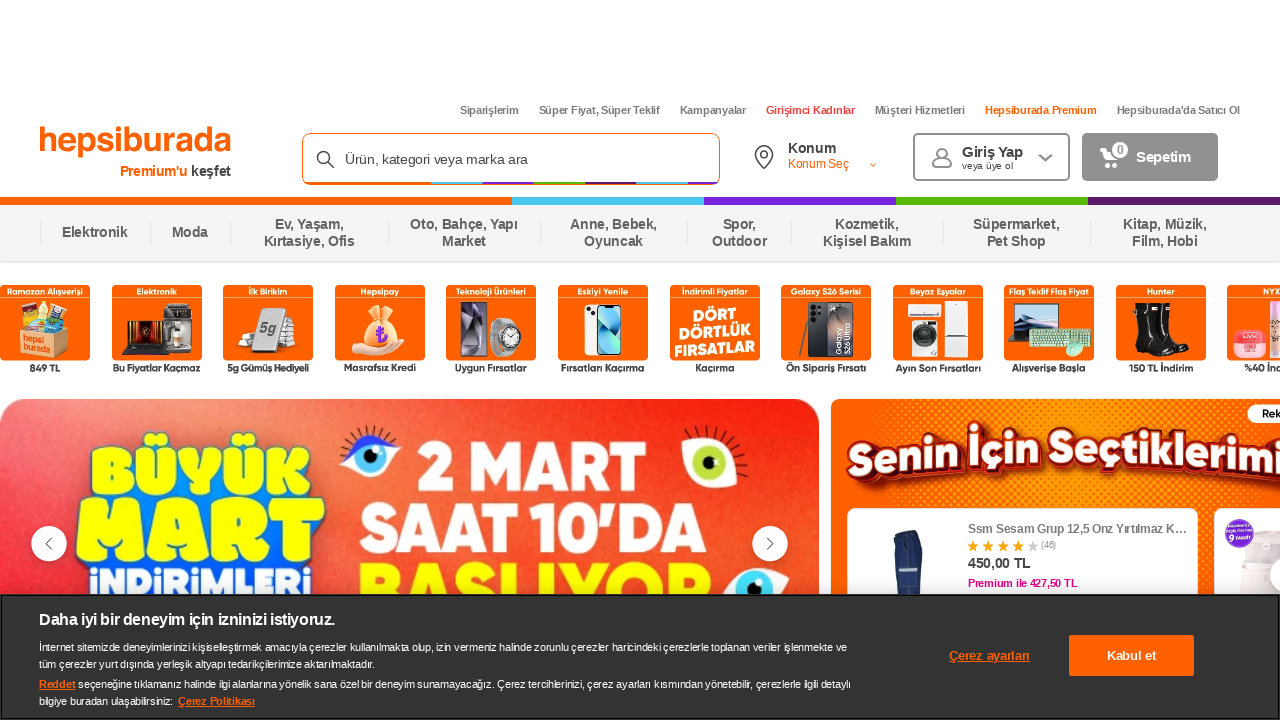

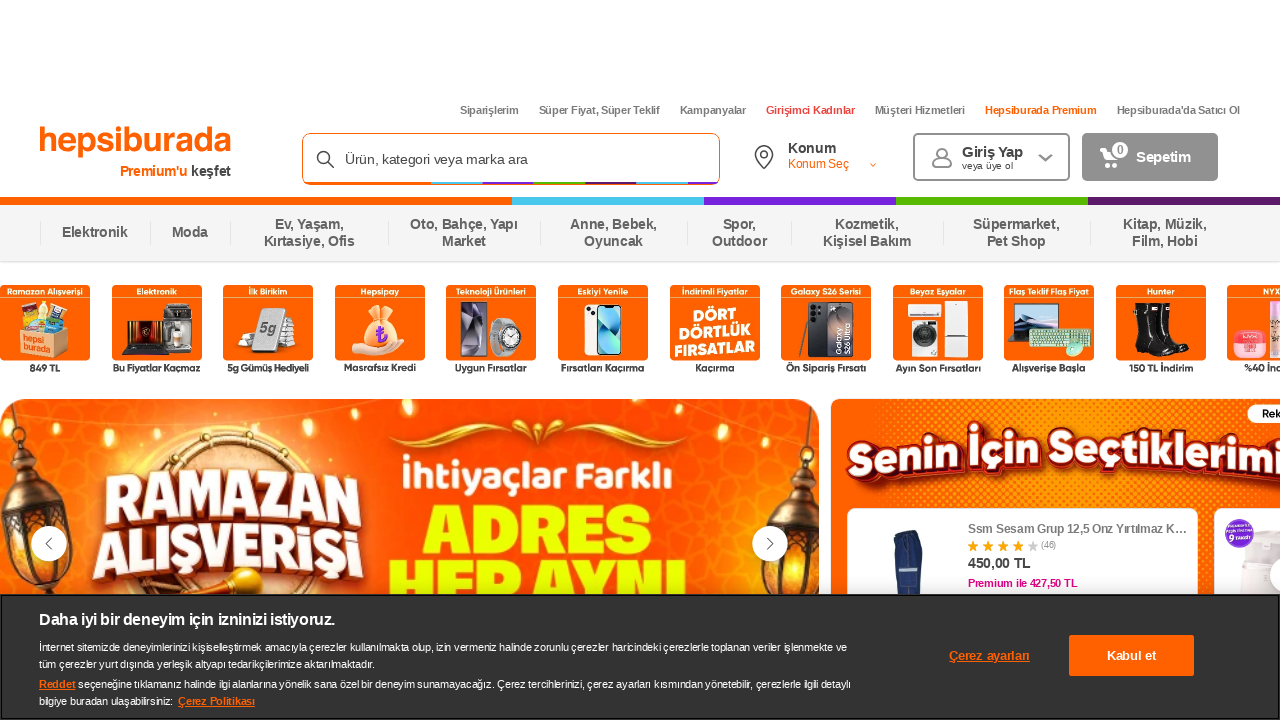